Navigates to a demo website, clicks on the web tables page button, and interacts with table elements to verify table structure

Starting URL: https://demo-project.wedevx.co/

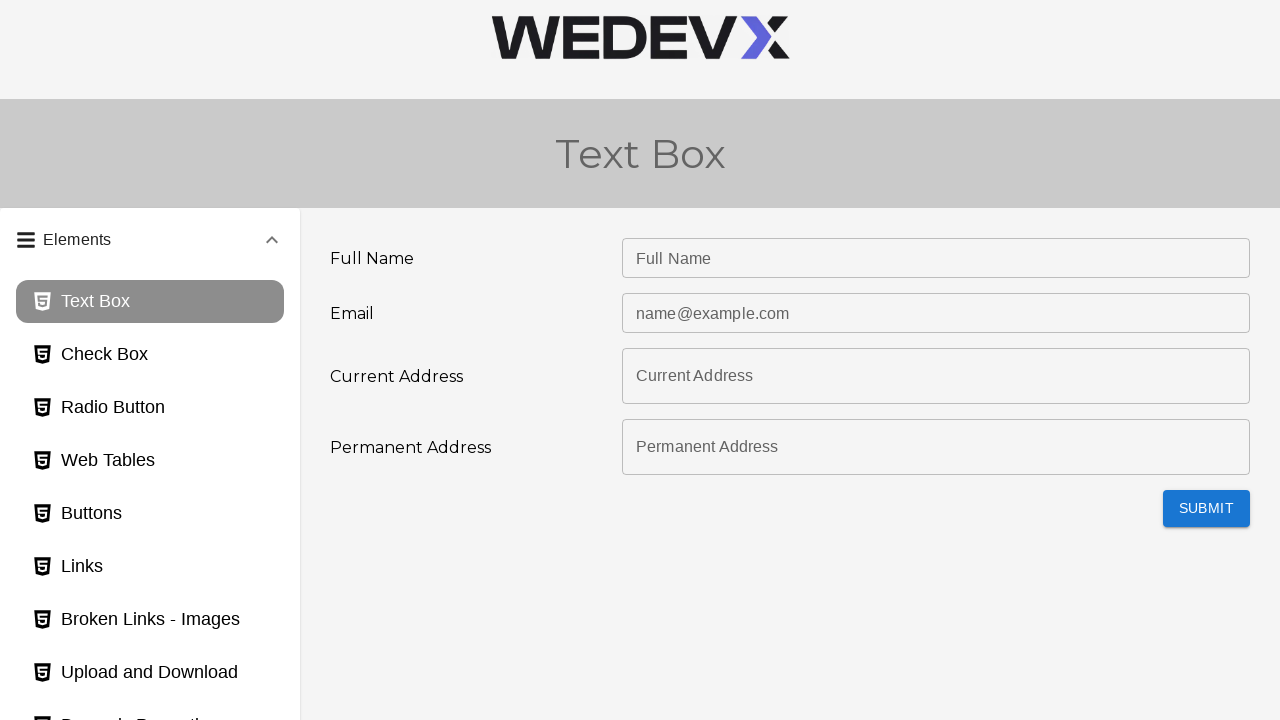

Clicked on Web Tables page button at (150, 461) on #webTables_page
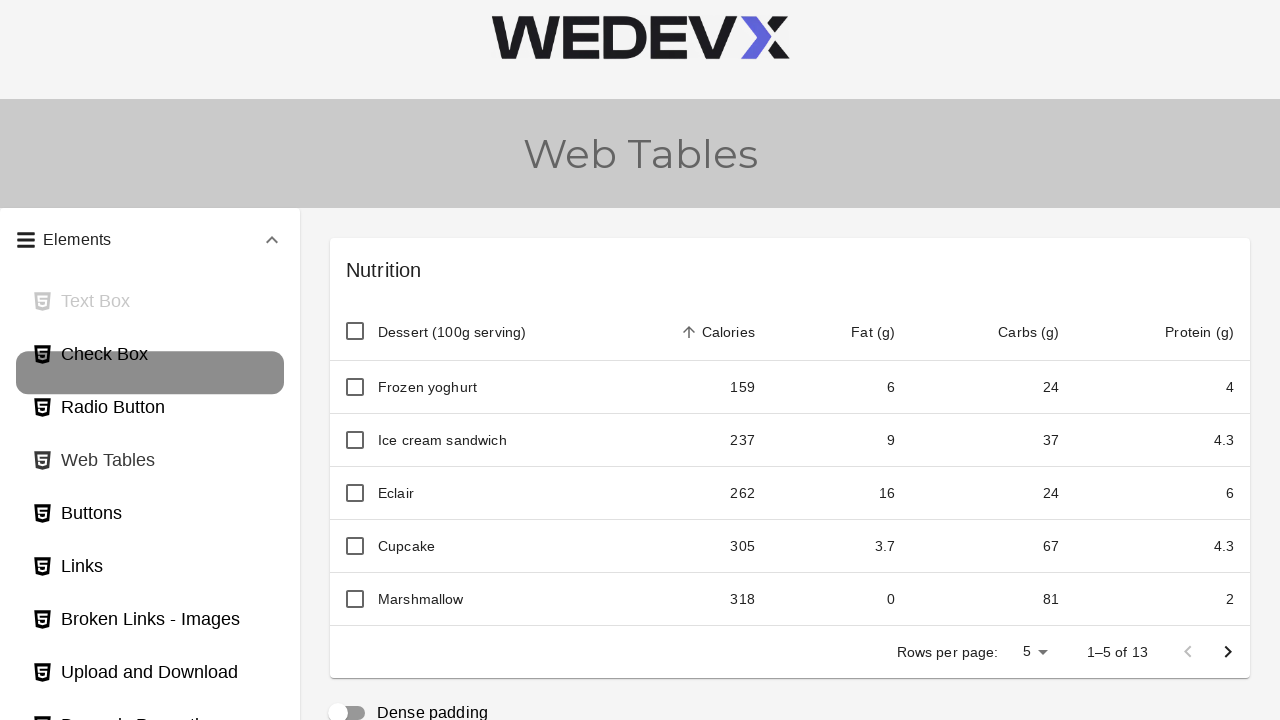

Table element loaded successfully
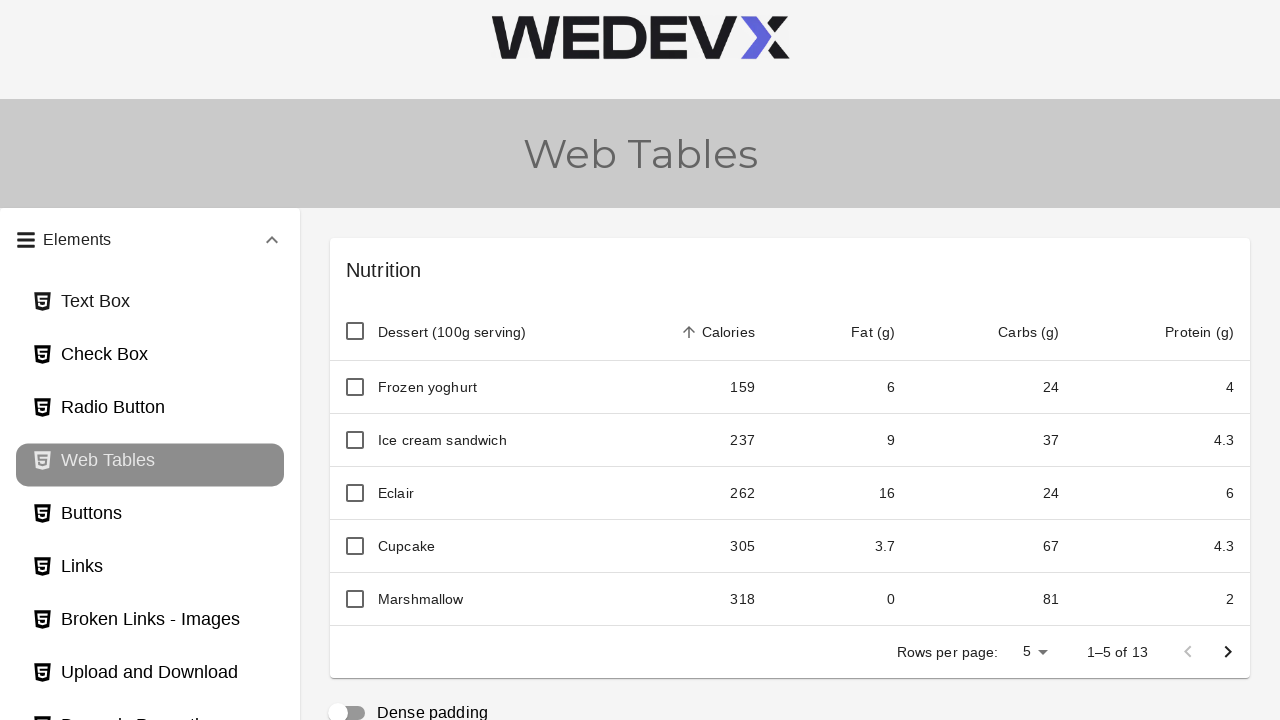

Table headers are present
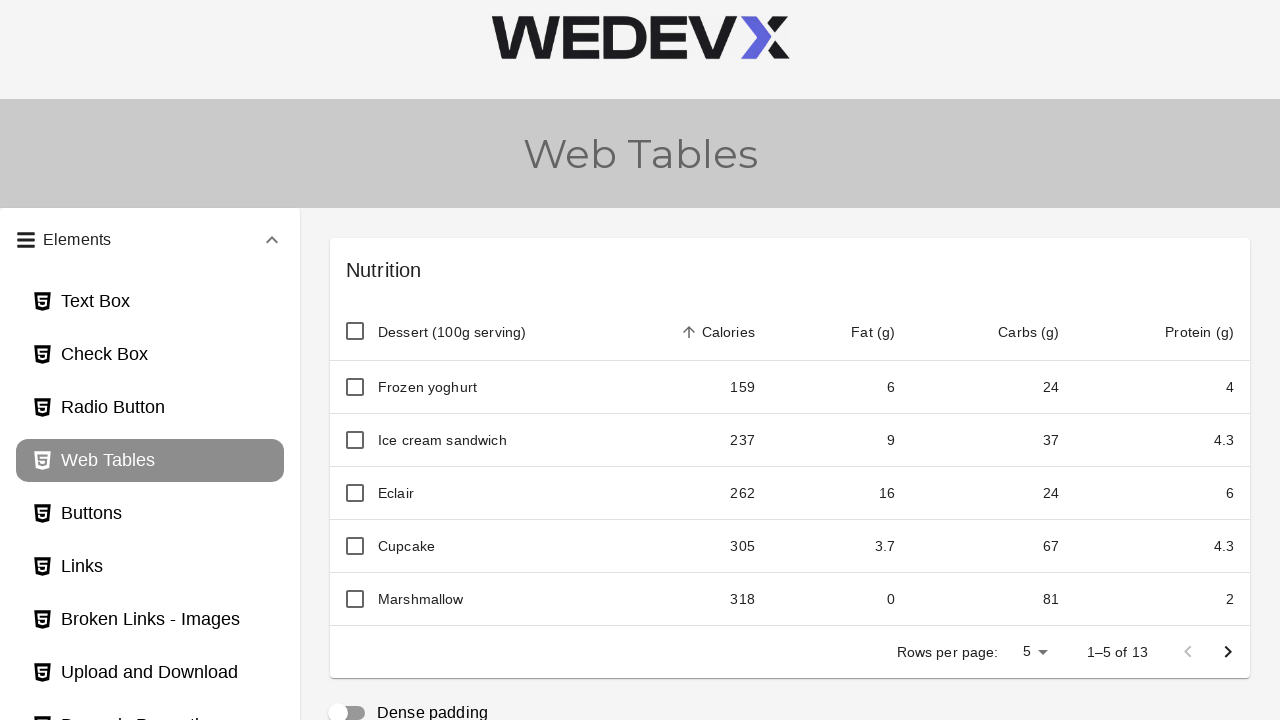

Table data cells are present
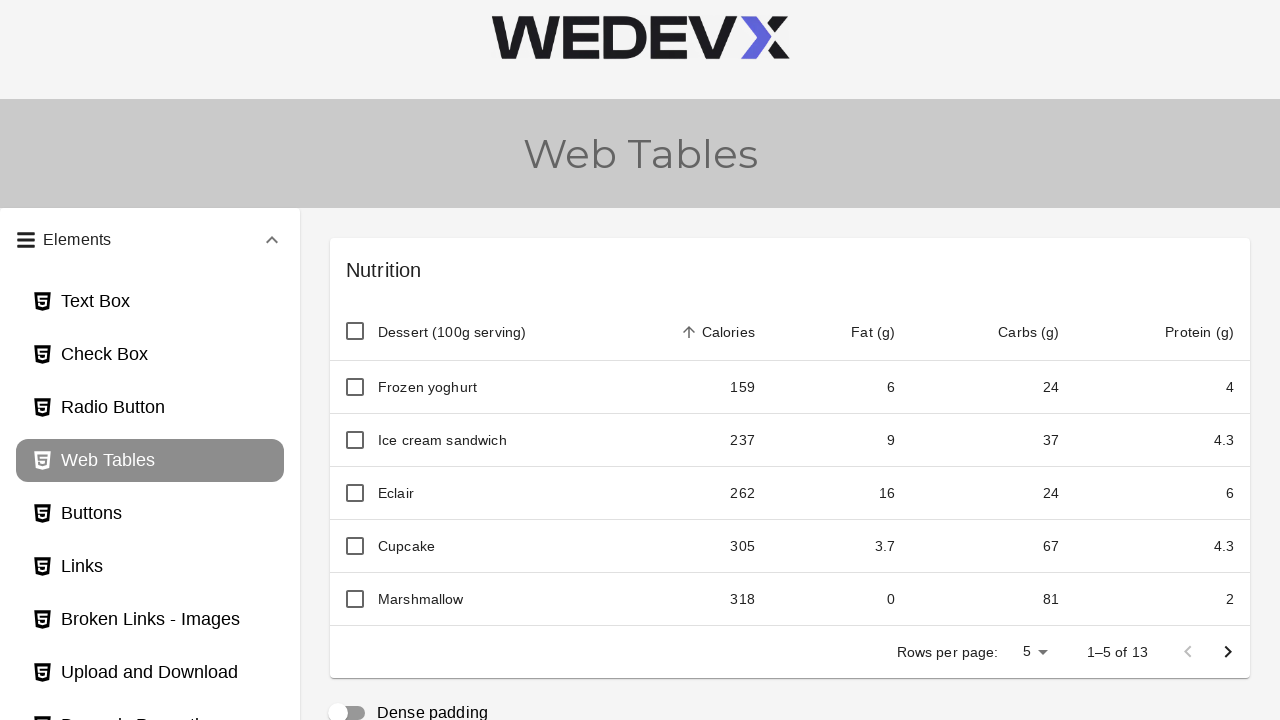

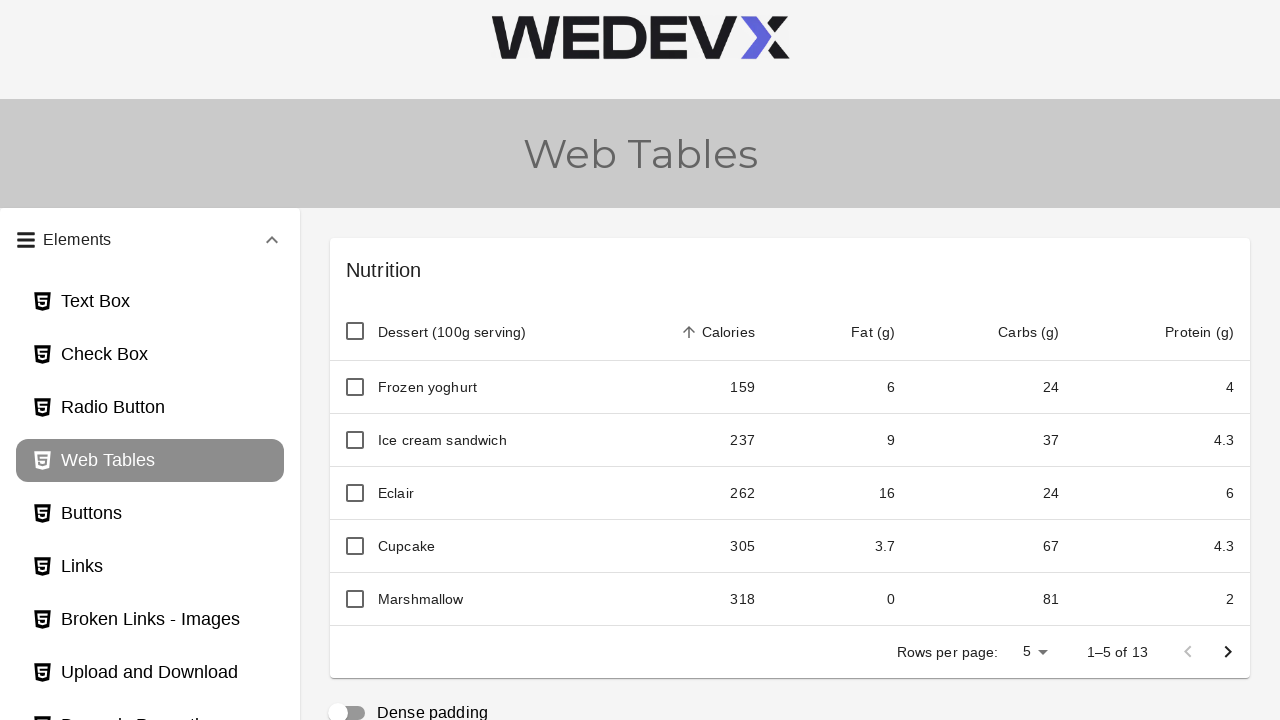